Tests handling of a JavaScript prompt dialog by clicking a button that triggers a prompt, entering text, and verifying the entered value is displayed

Starting URL: https://the-internet.herokuapp.com/javascript_alerts

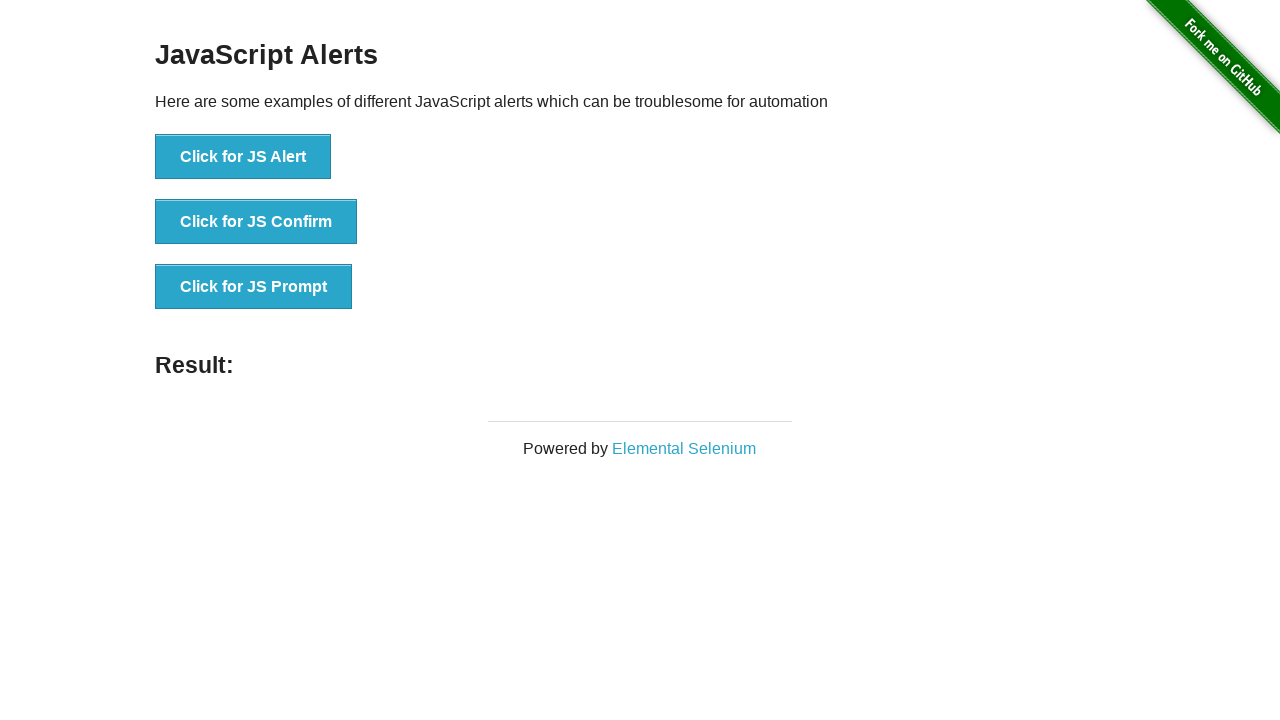

Set up dialog handler for prompt dialogs
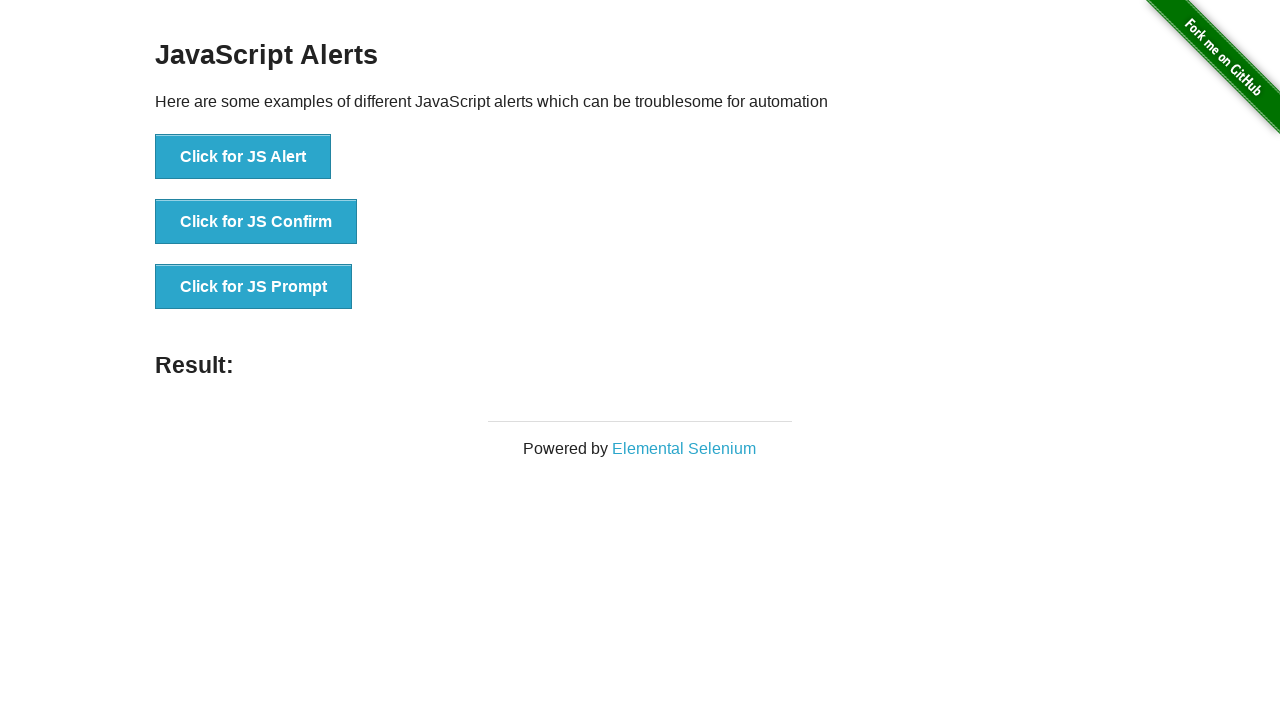

Clicked button to trigger prompt dialog at (254, 287) on [onclick="jsPrompt()"]
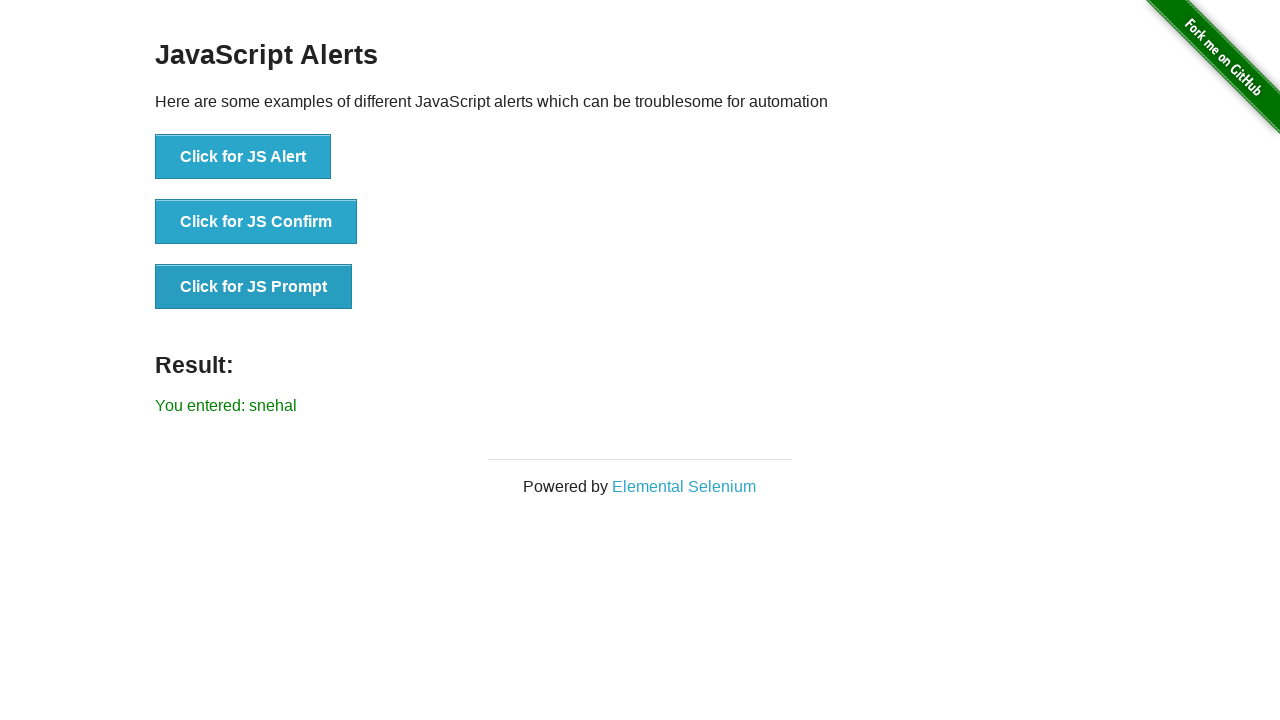

Result message element loaded
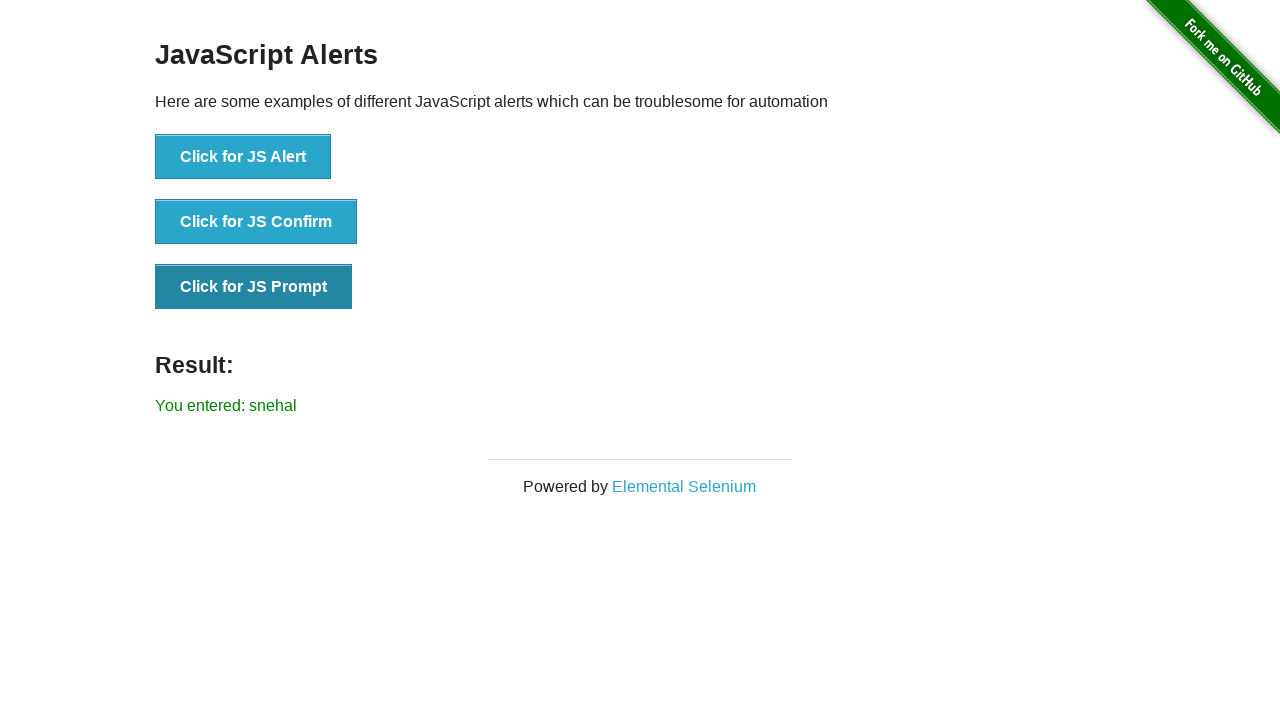

Verified result message displays 'You entered: snehal'
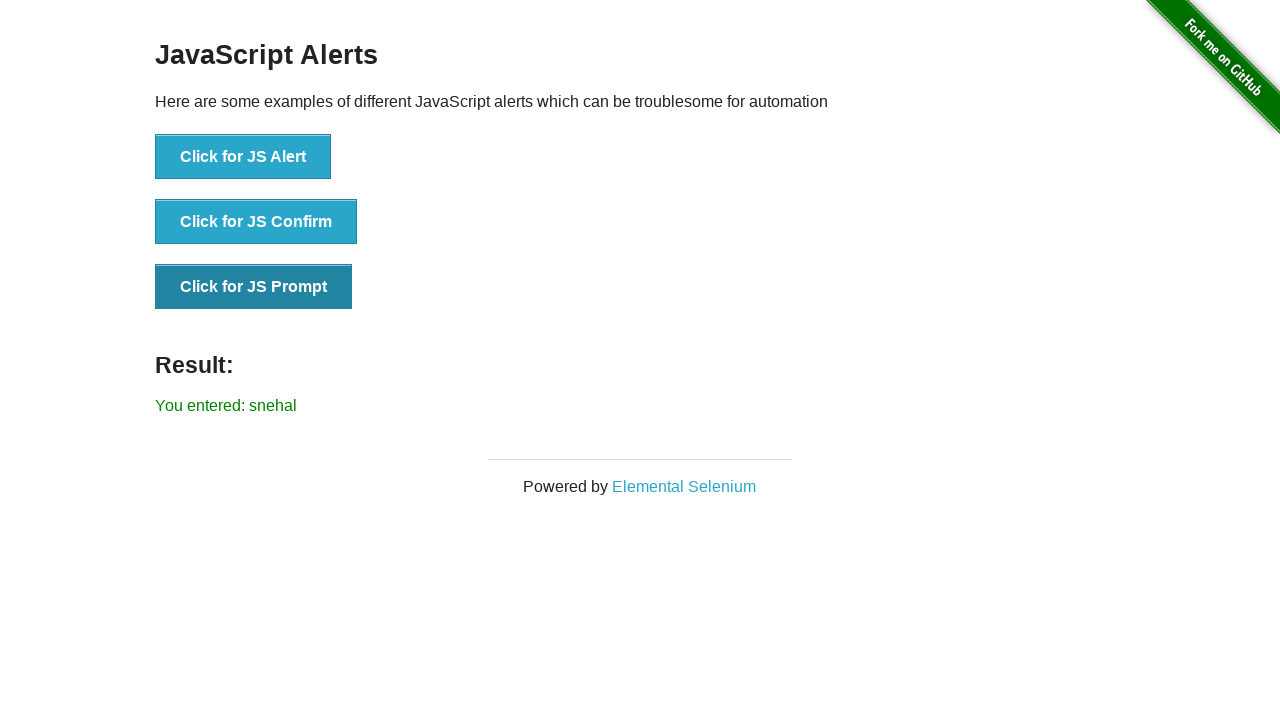

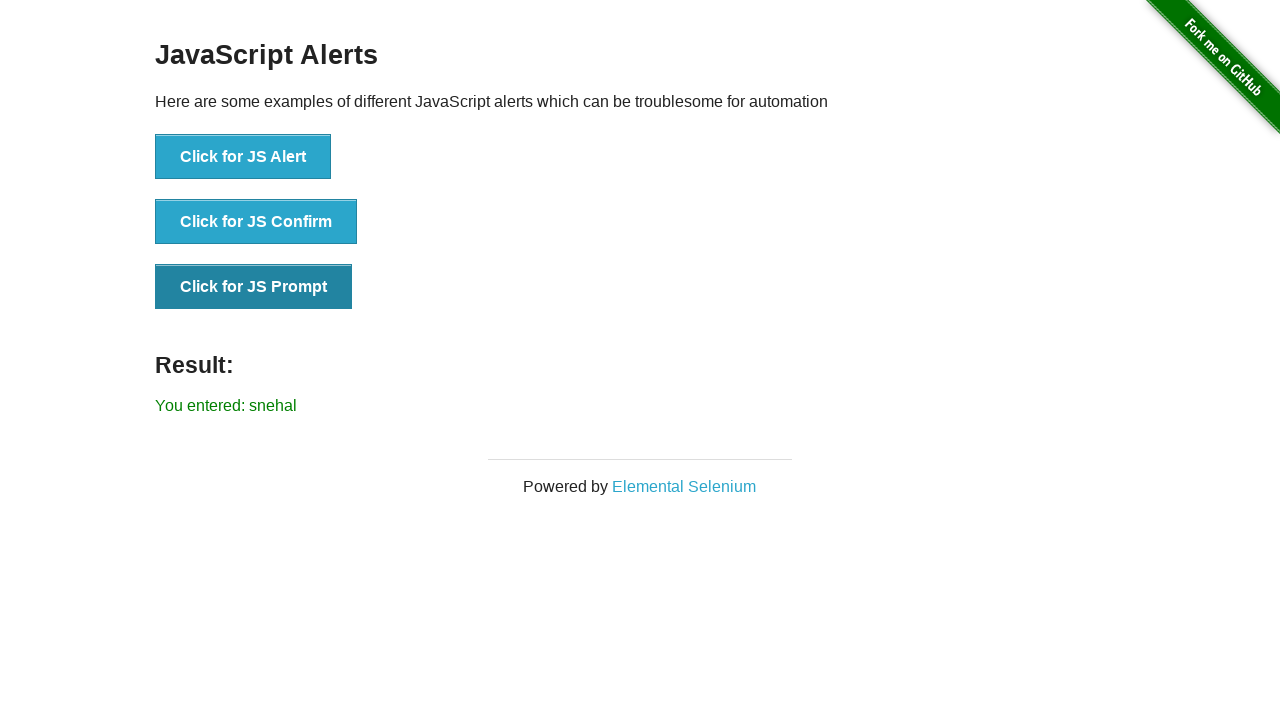